Navigates to the Calley Call from Browser page and sets the viewport to mobile dimensions to verify mobile responsiveness

Starting URL: https://www.getcalley.com/calley-call-from-browser/

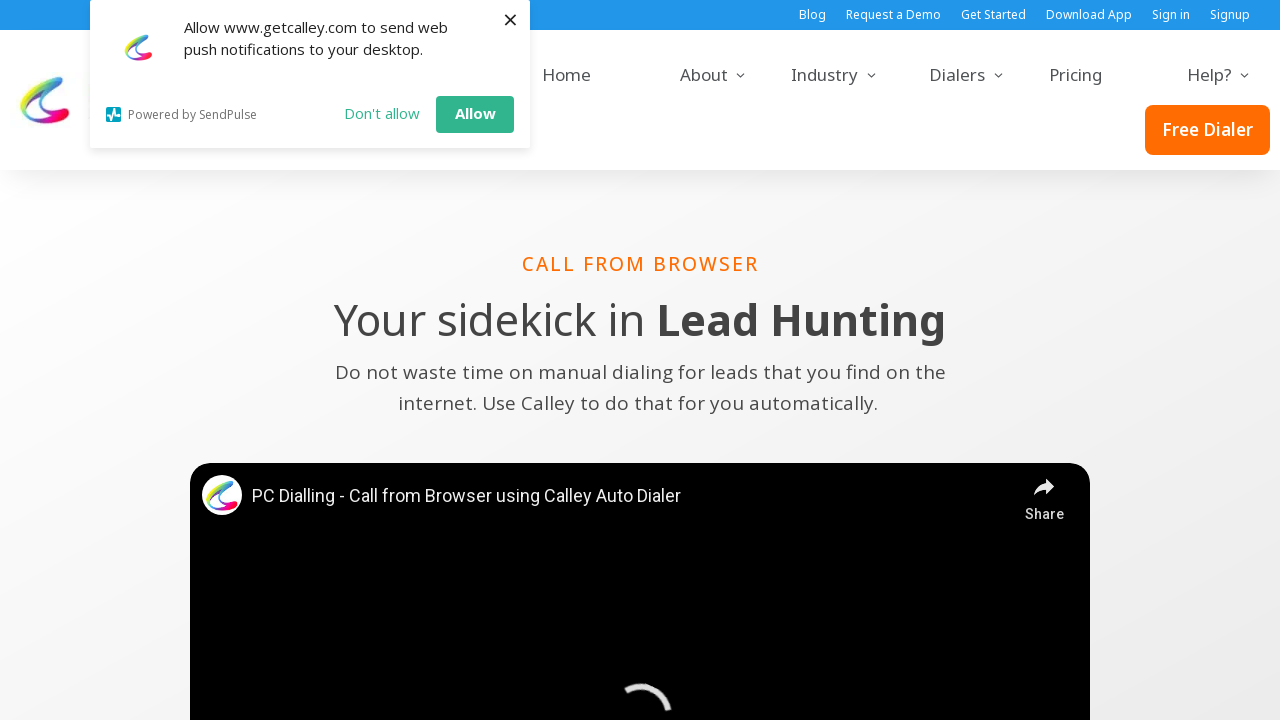

Set viewport to mobile dimensions (360x640)
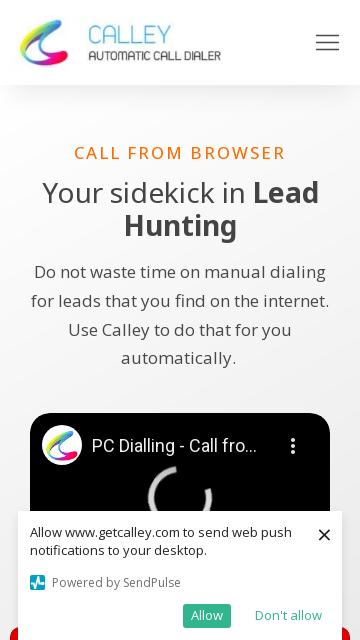

Page fully loaded (networkidle state reached)
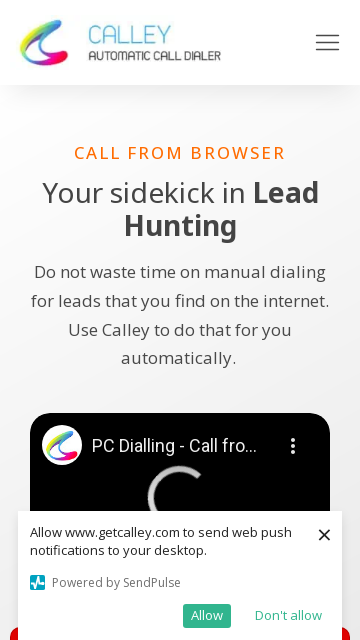

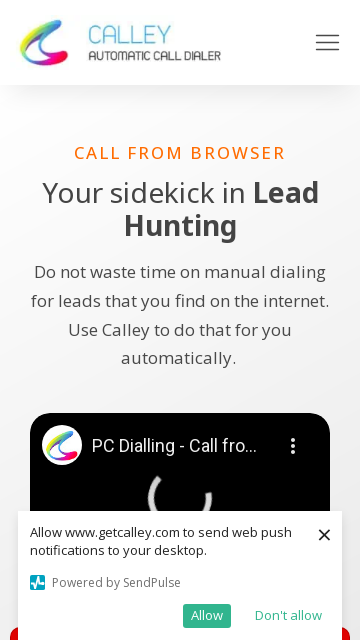